Tests browser navigation functions including navigating to URLs, going back, forward, and refreshing the page

Starting URL: https://bonigarcia.dev/selenium-webdriver-java/

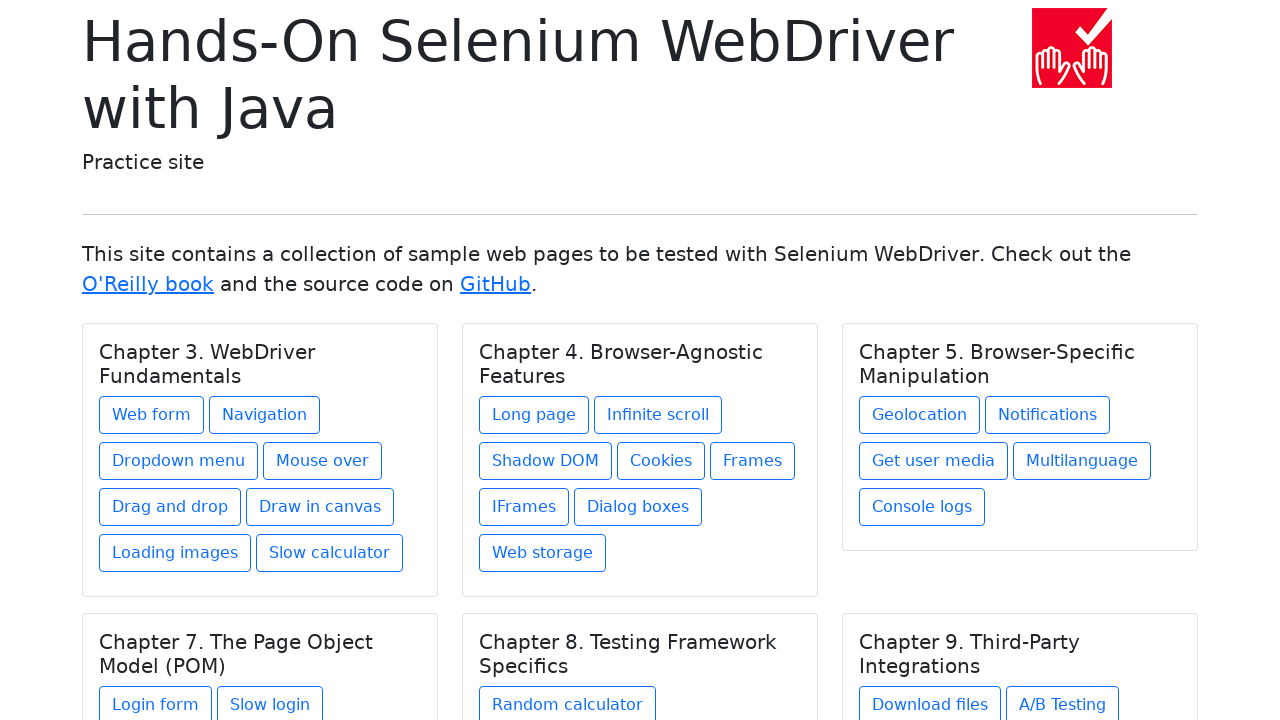

Navigated to ParaBank home page
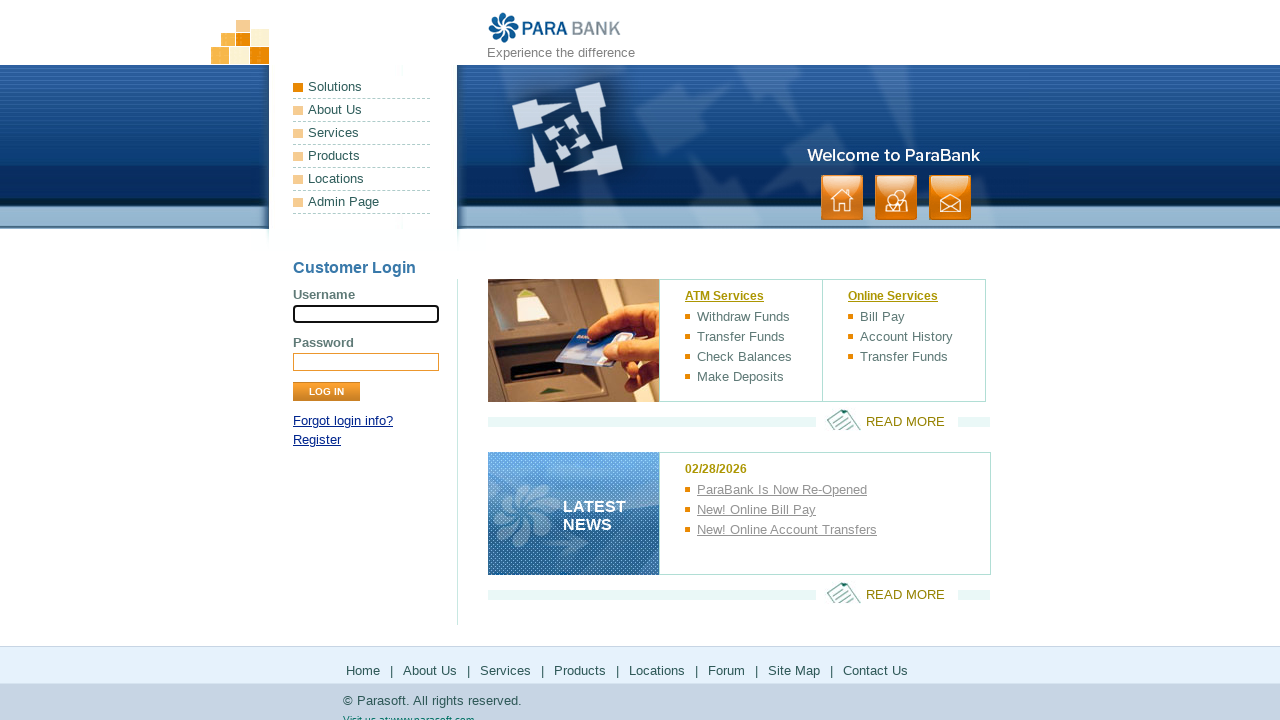

Navigated back to previous page (bonigarcia.dev)
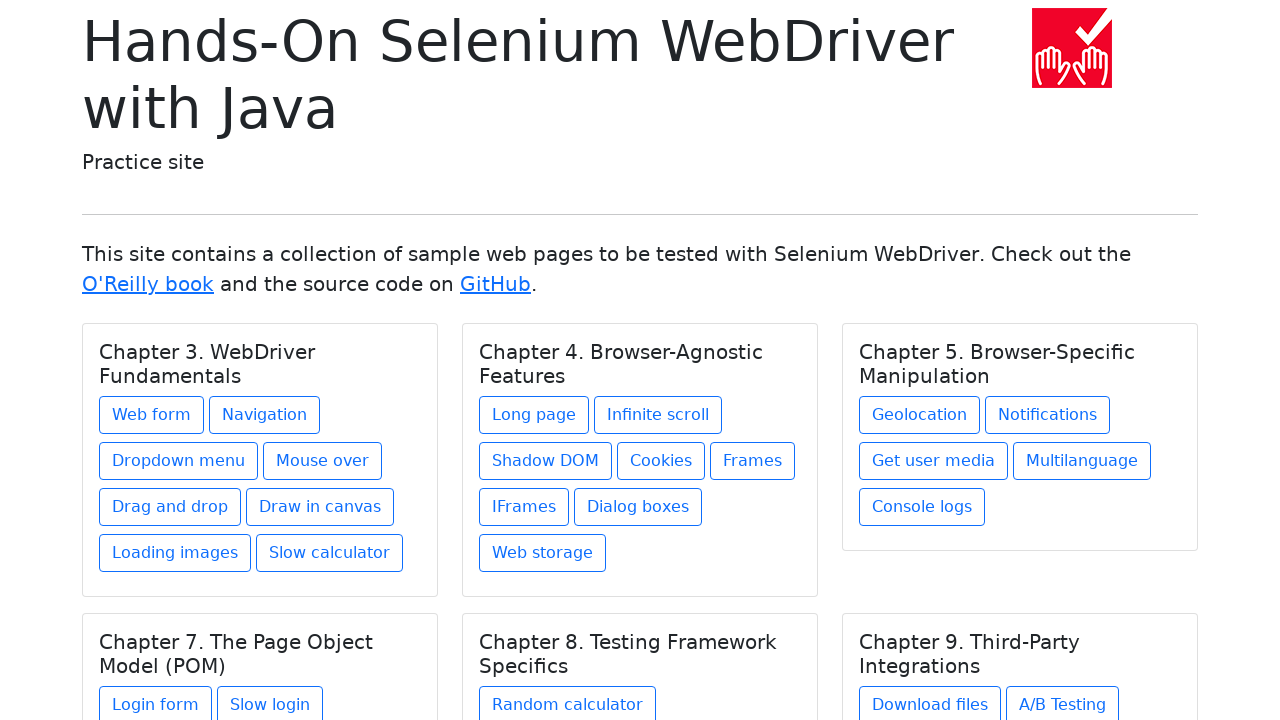

Navigated forward to ParaBank page
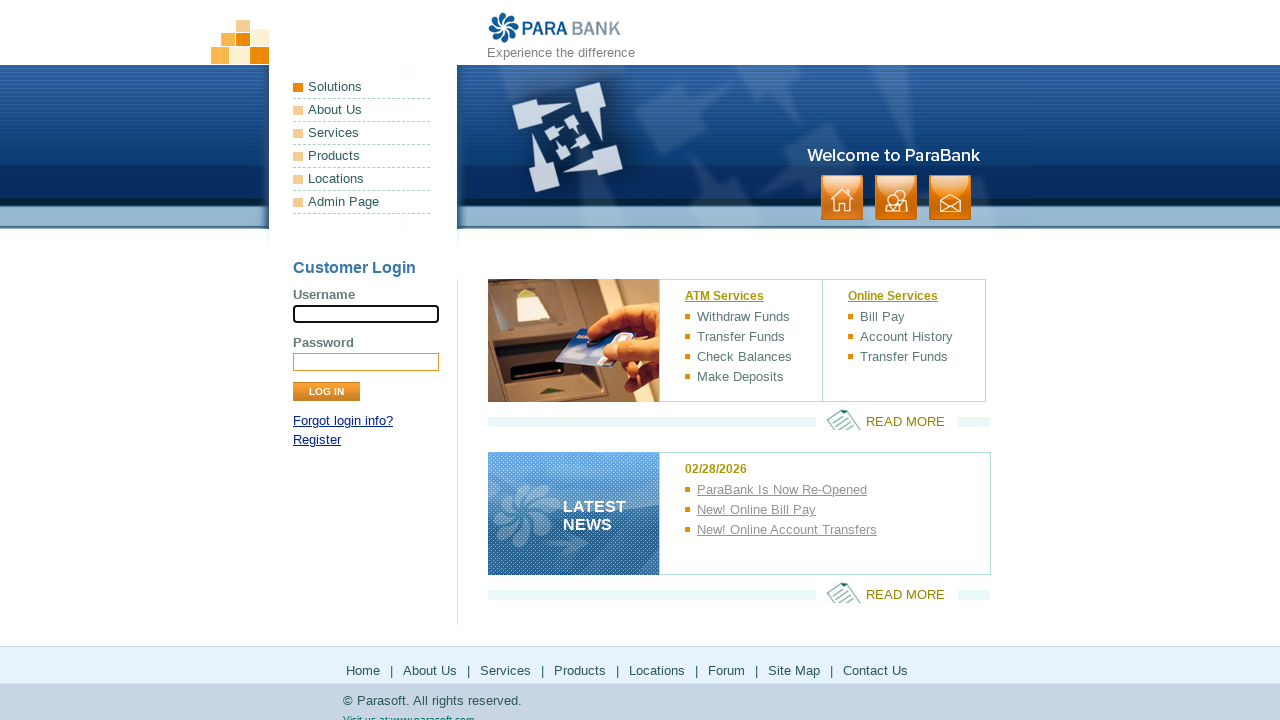

Refreshed the current page
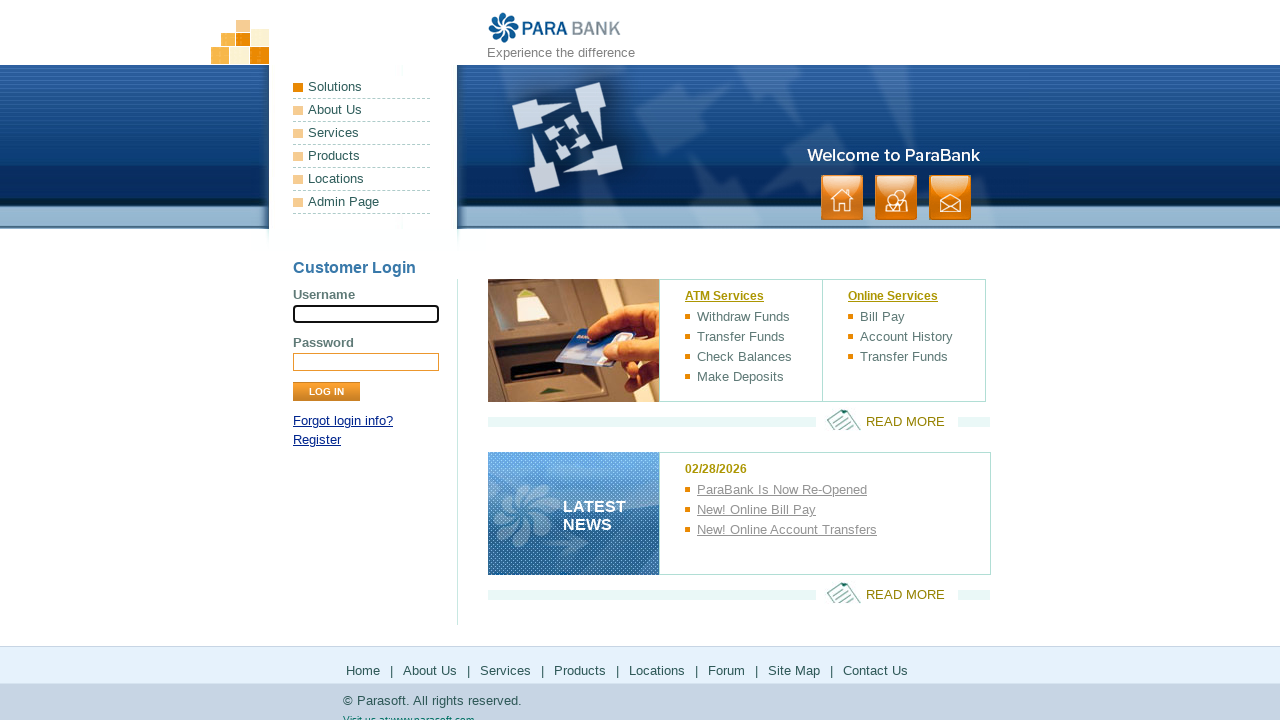

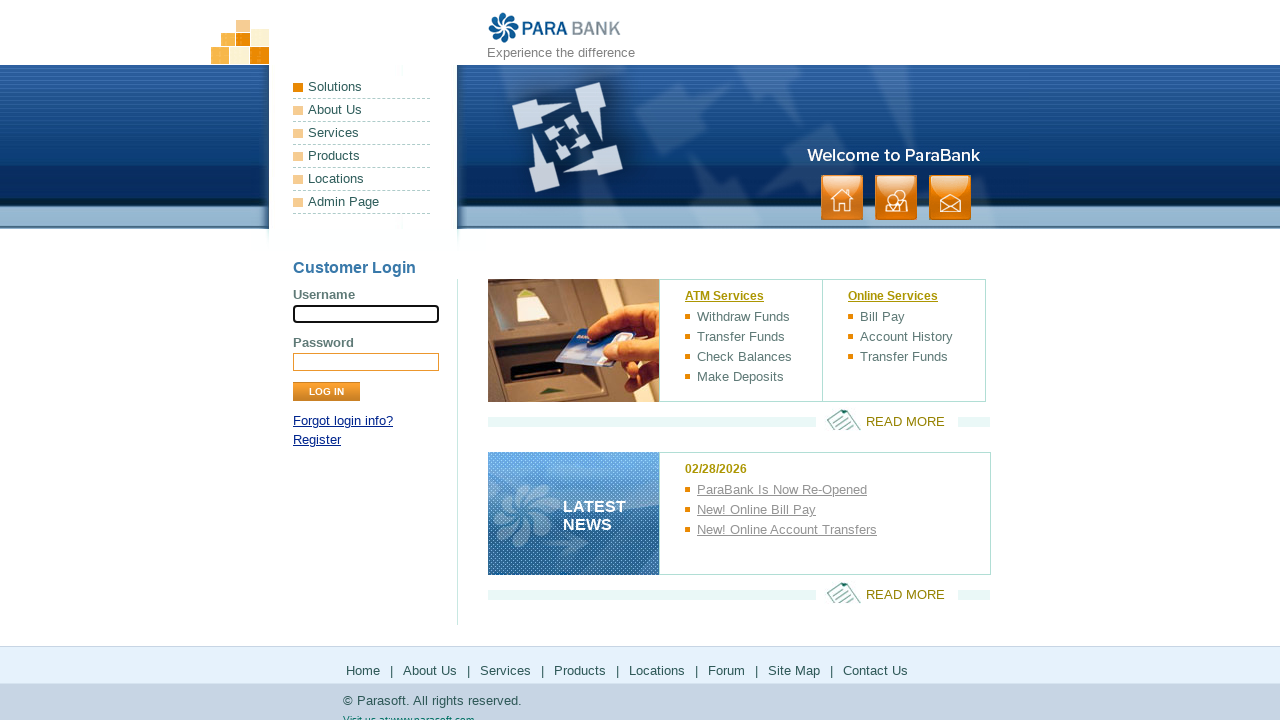